Tests window handling by clicking a link that opens in a new tab after removing target attribute

Starting URL: https://demo.automationtesting.in/Windows.html

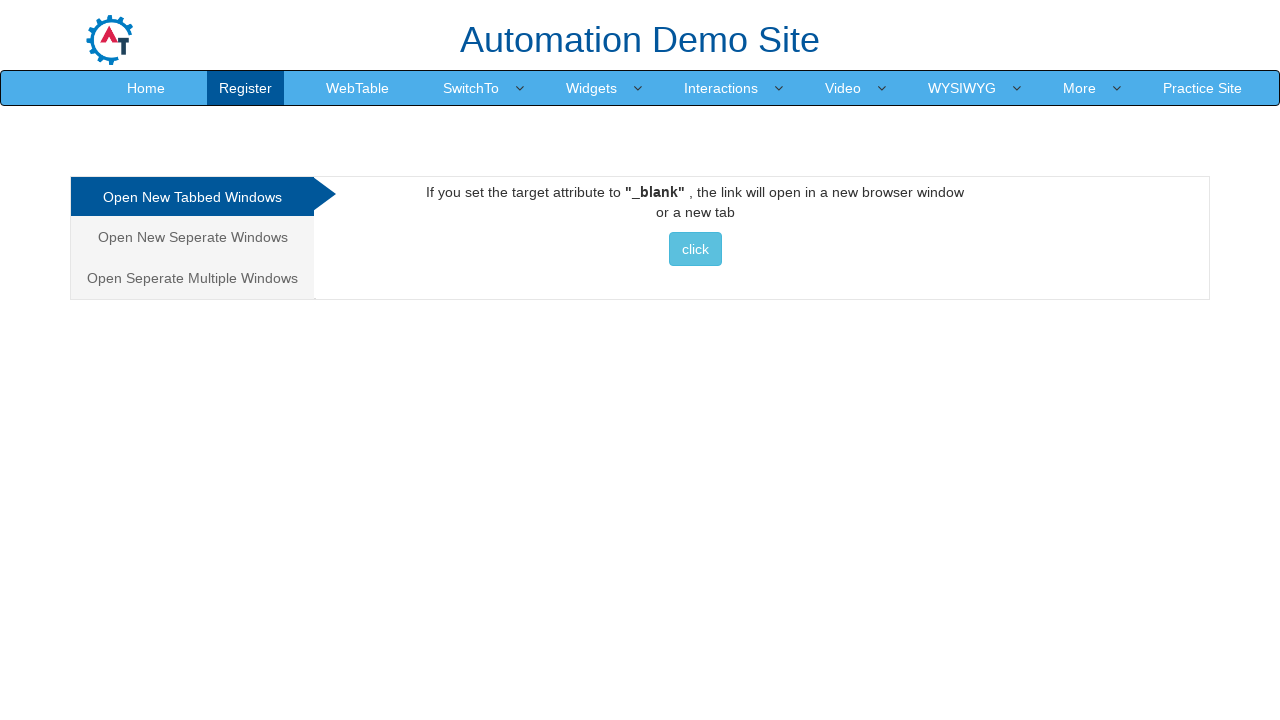

Located the link element containing 'click' text
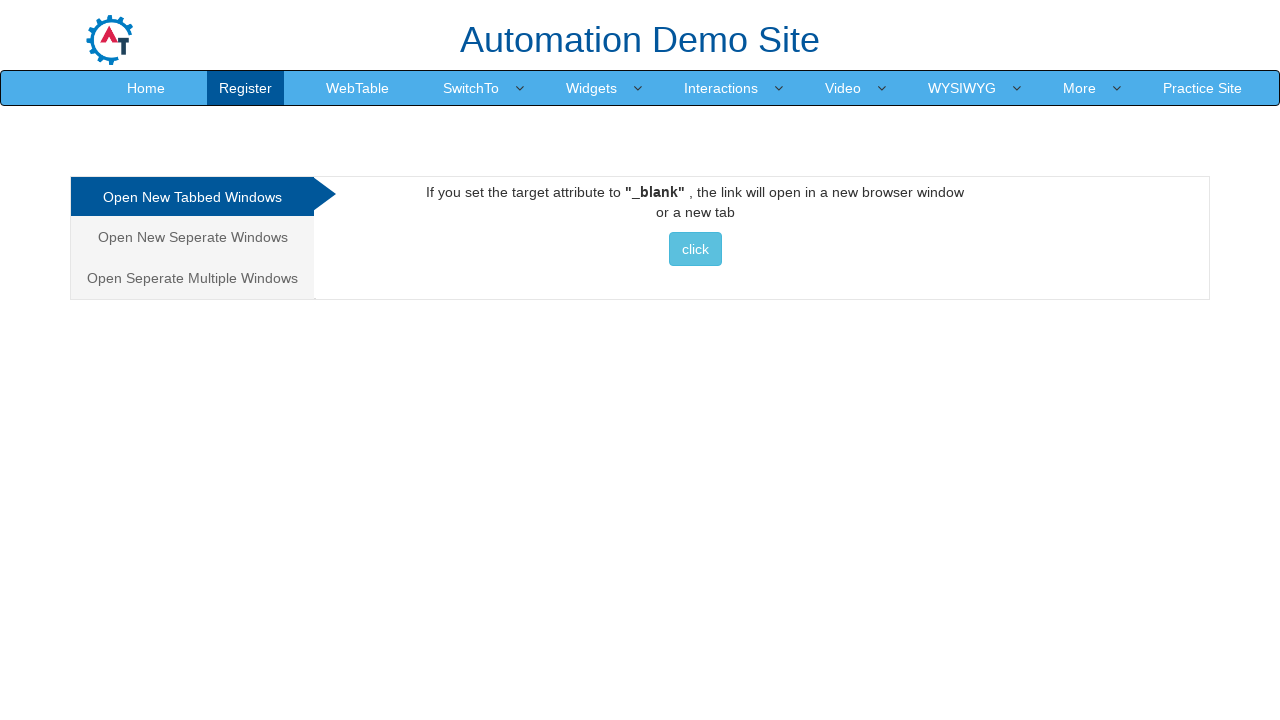

Clicked the link to open new tabbed window at (695, 249) on internal:text="click"i >> nth=0
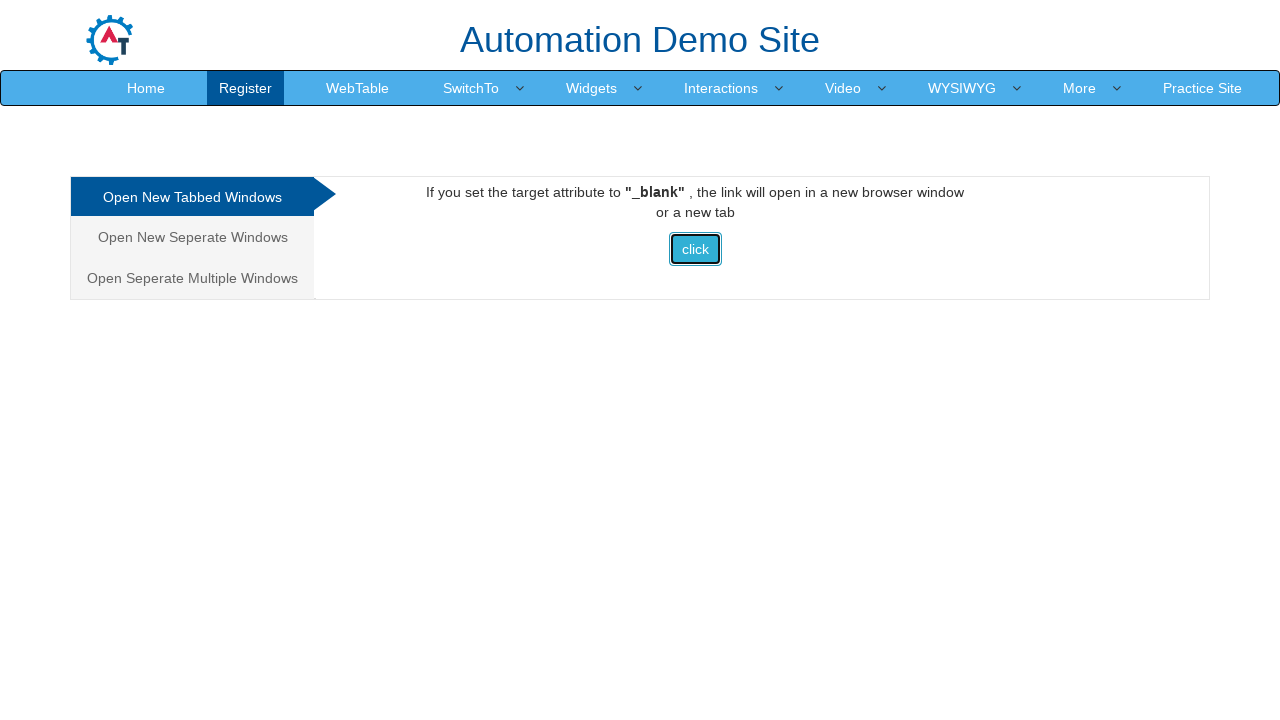

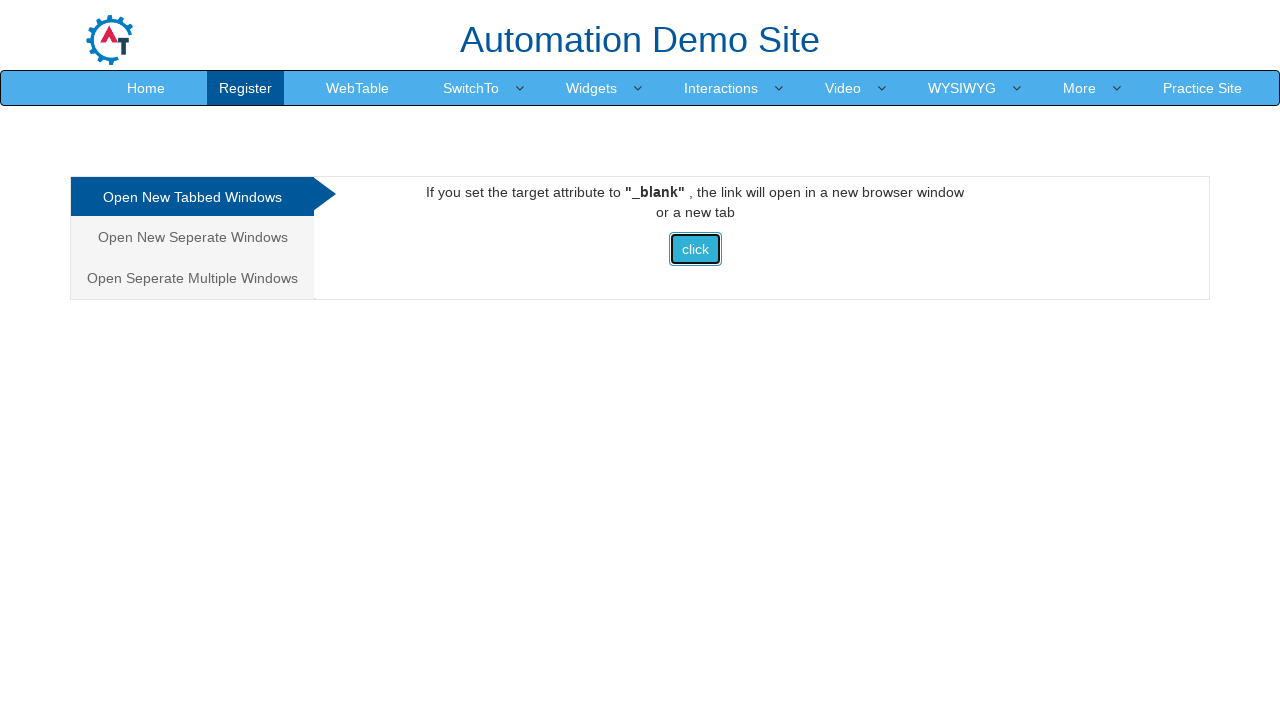